Navigates to the OTUS educational platform homepage and loads the page.

Starting URL: https://otus.ru

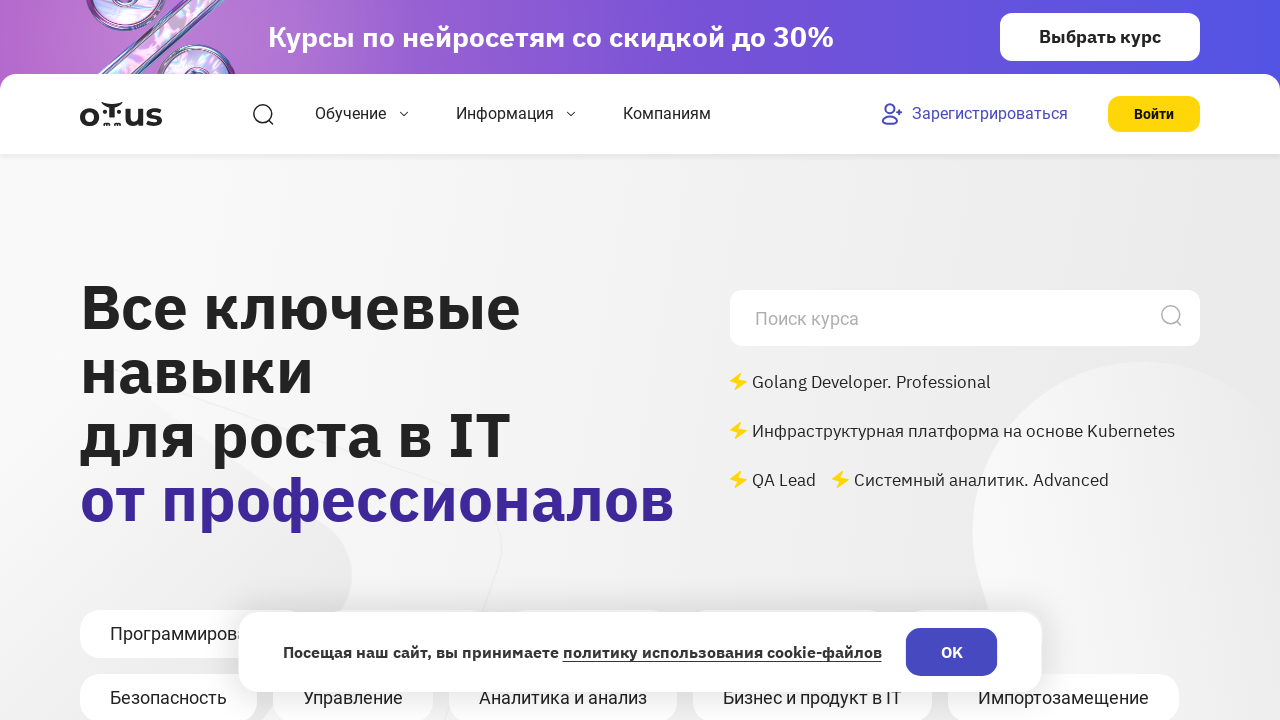

Waited for OTUS homepage DOM content to fully load
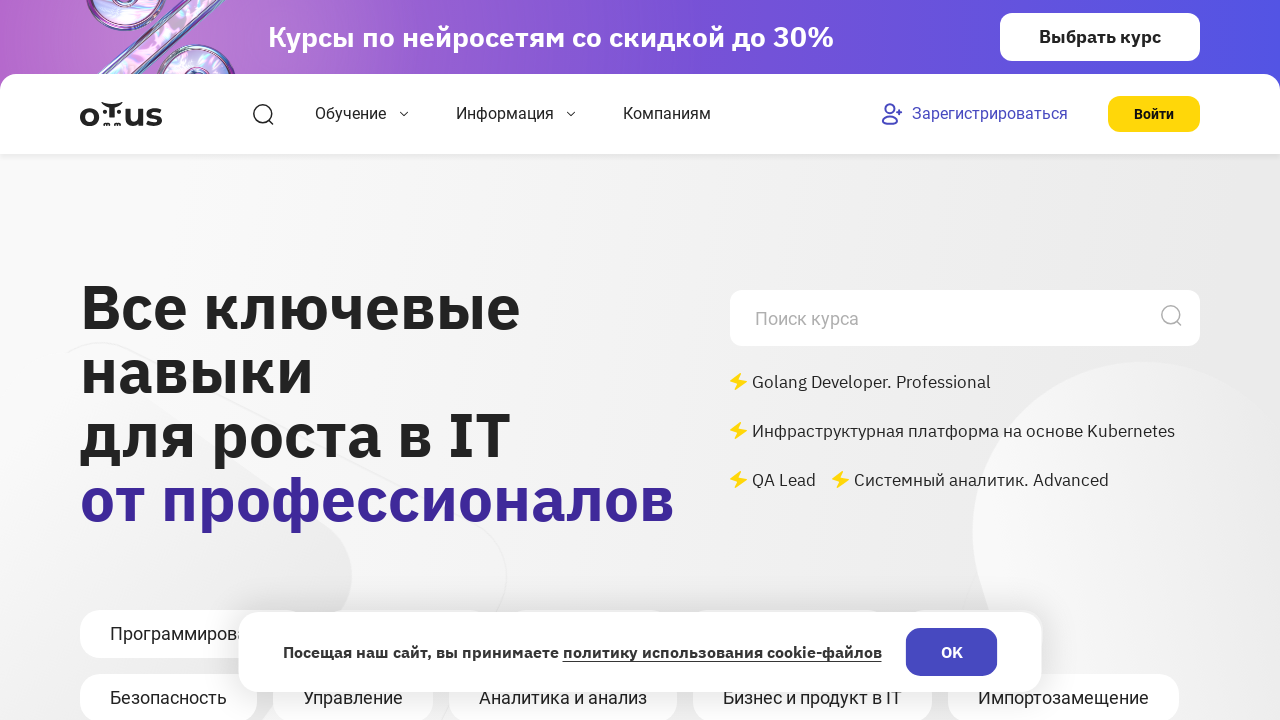

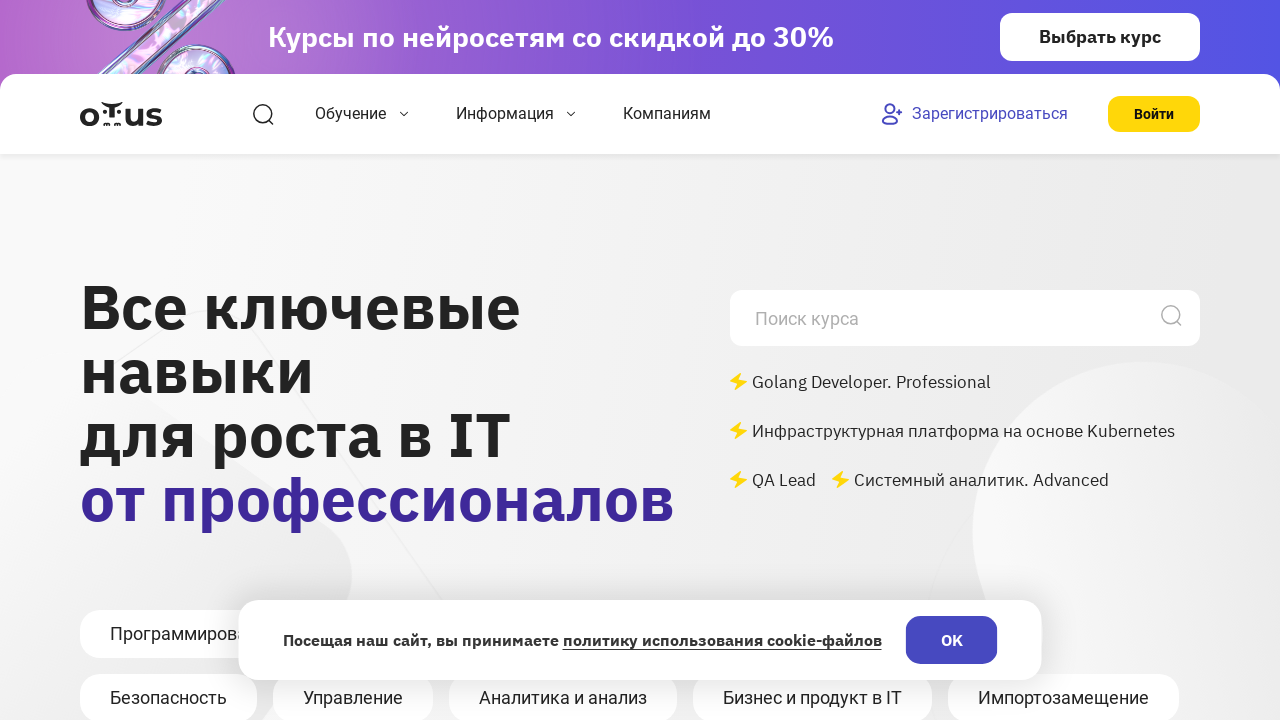